Tests the datalist input by typing a city name and verifying the value

Starting URL: https://bonigarcia.dev/selenium-webdriver-java/web-form.html

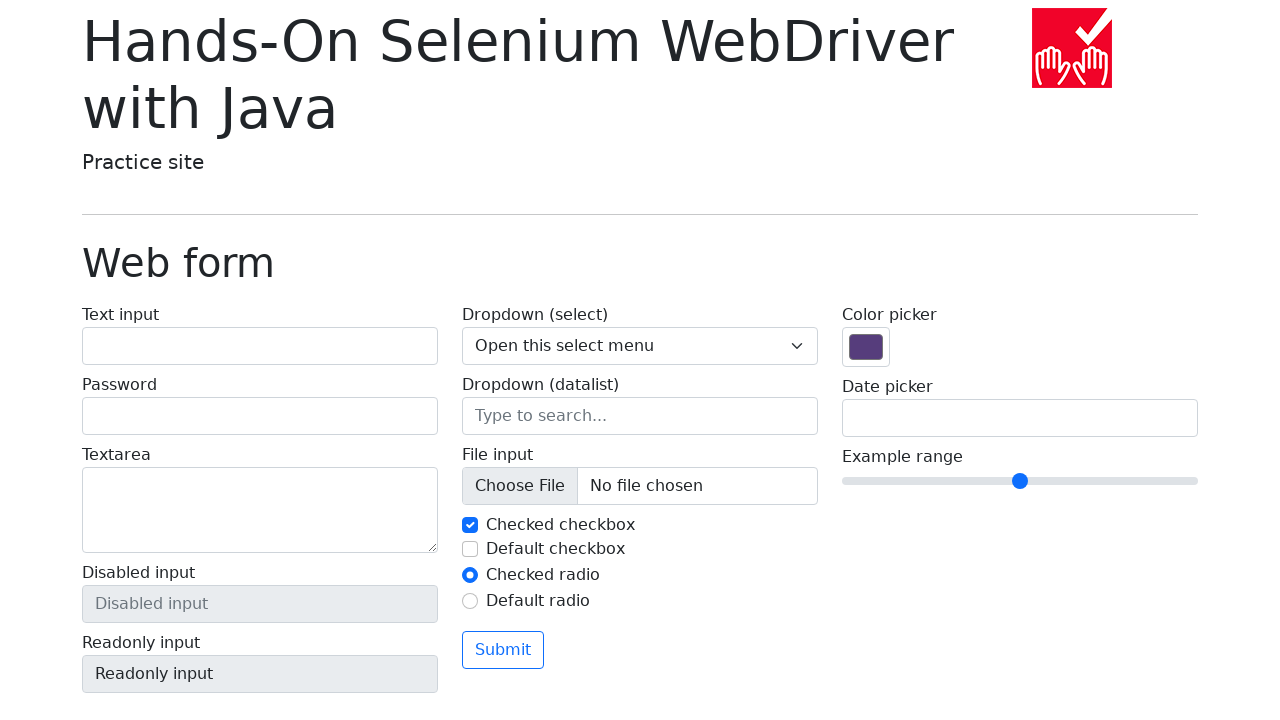

Located datalist element with id 'my-options'
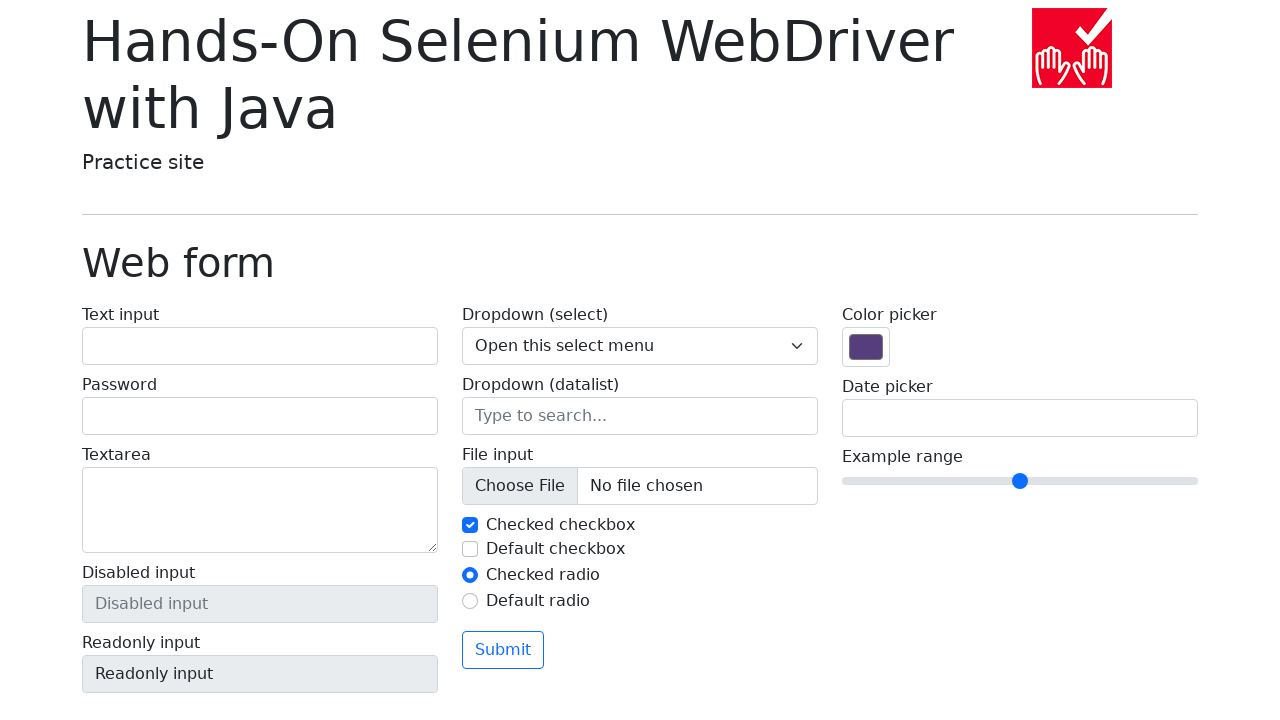

Verified datalist has 5 options
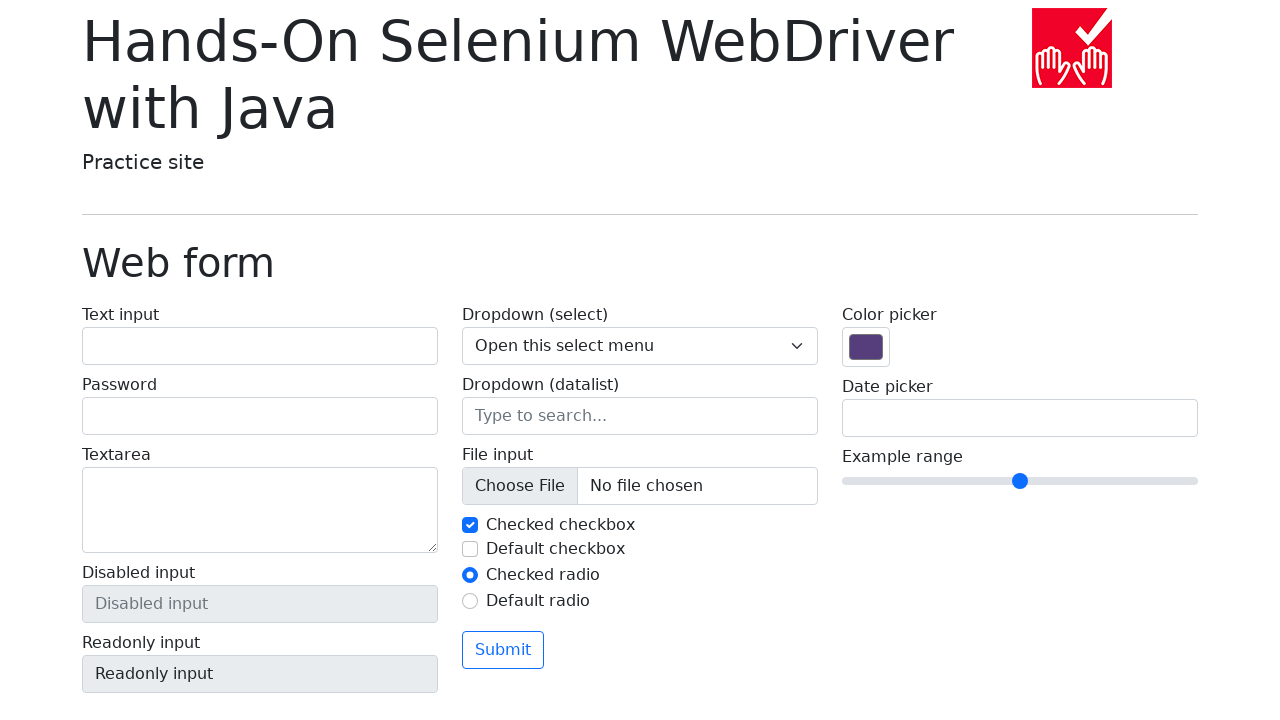

Filled datalist input with 'San Francisco' on input[name='my-datalist']
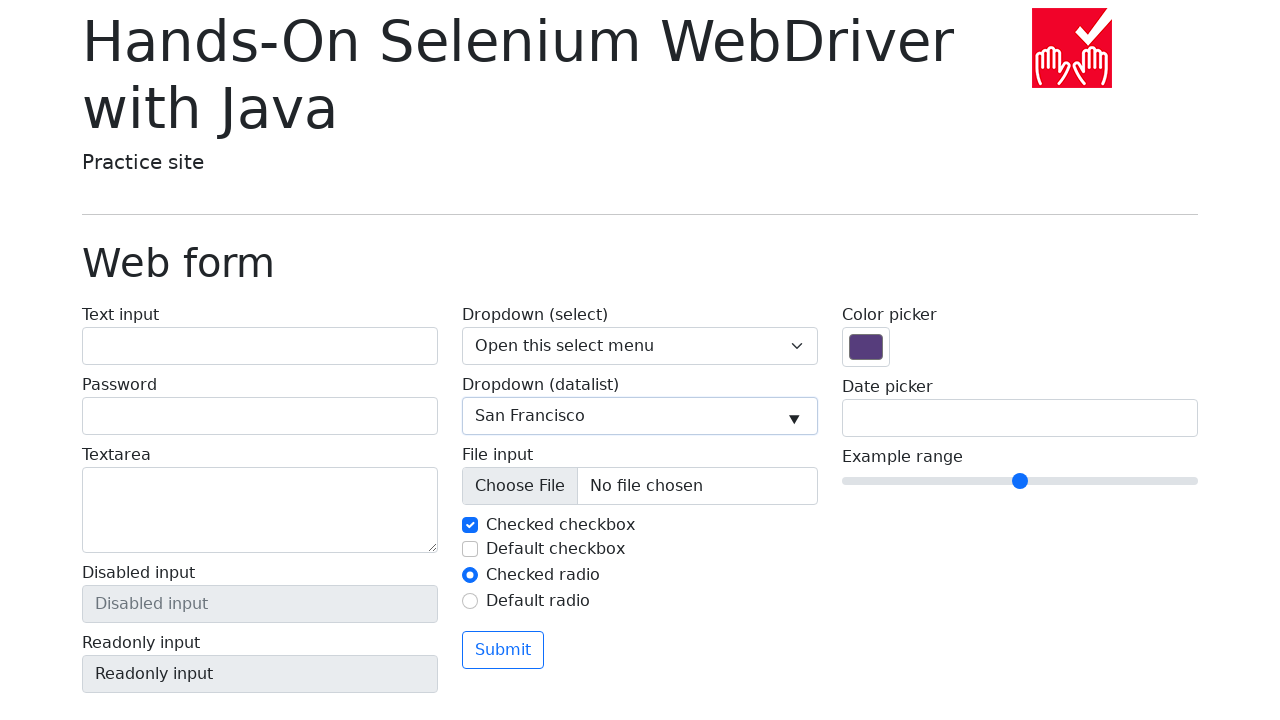

Verified datalist input value is 'San Francisco'
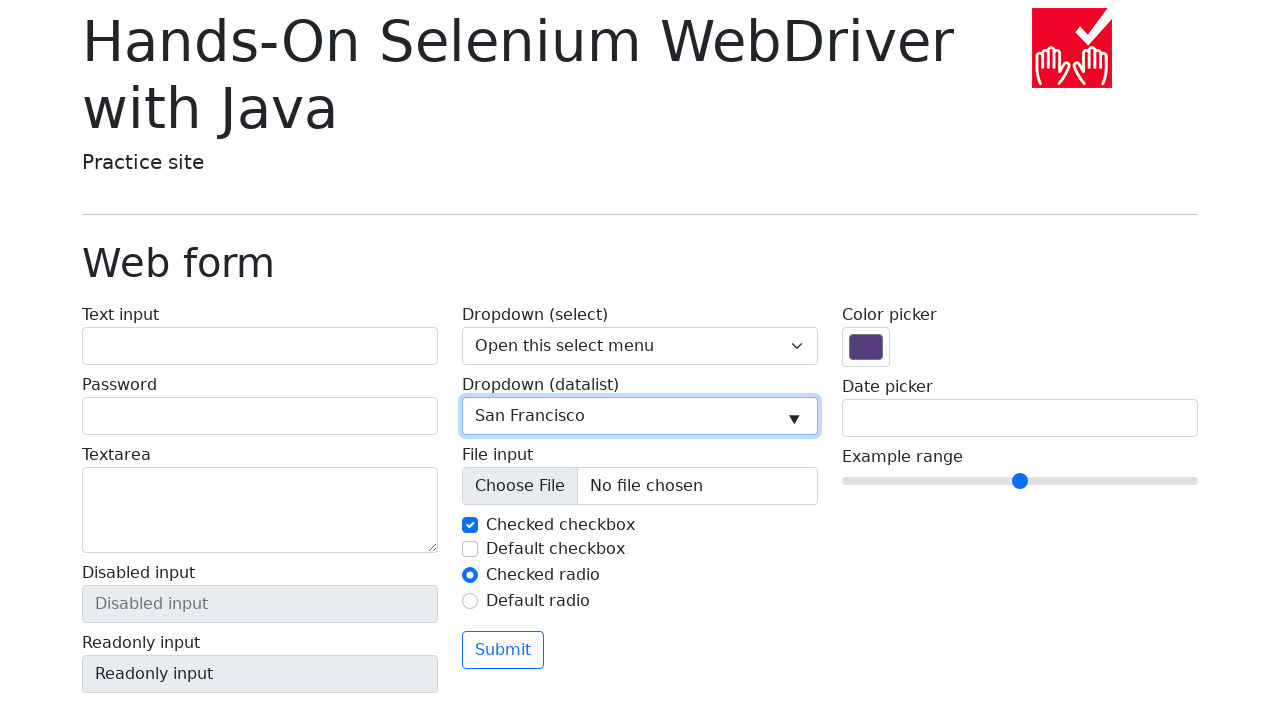

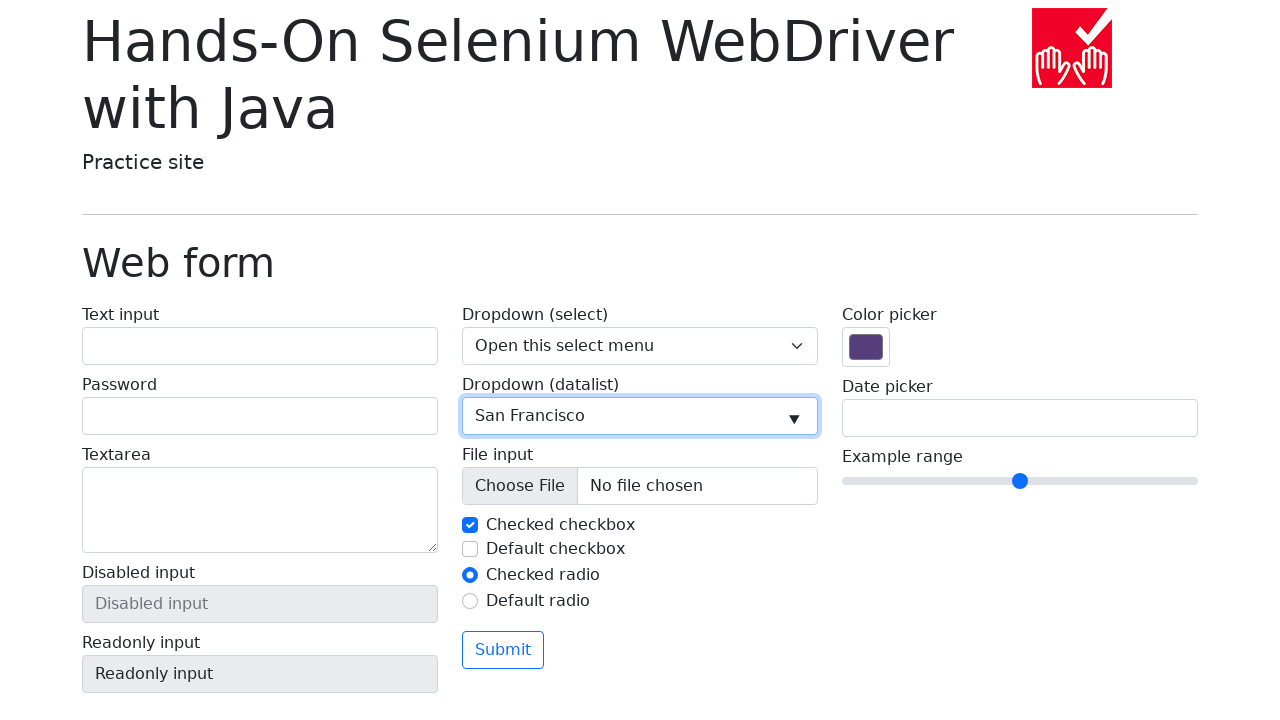